Navigates to the WebdriverIO homepage and clicks on the API link in the navigation

Starting URL: https://webdriver.io

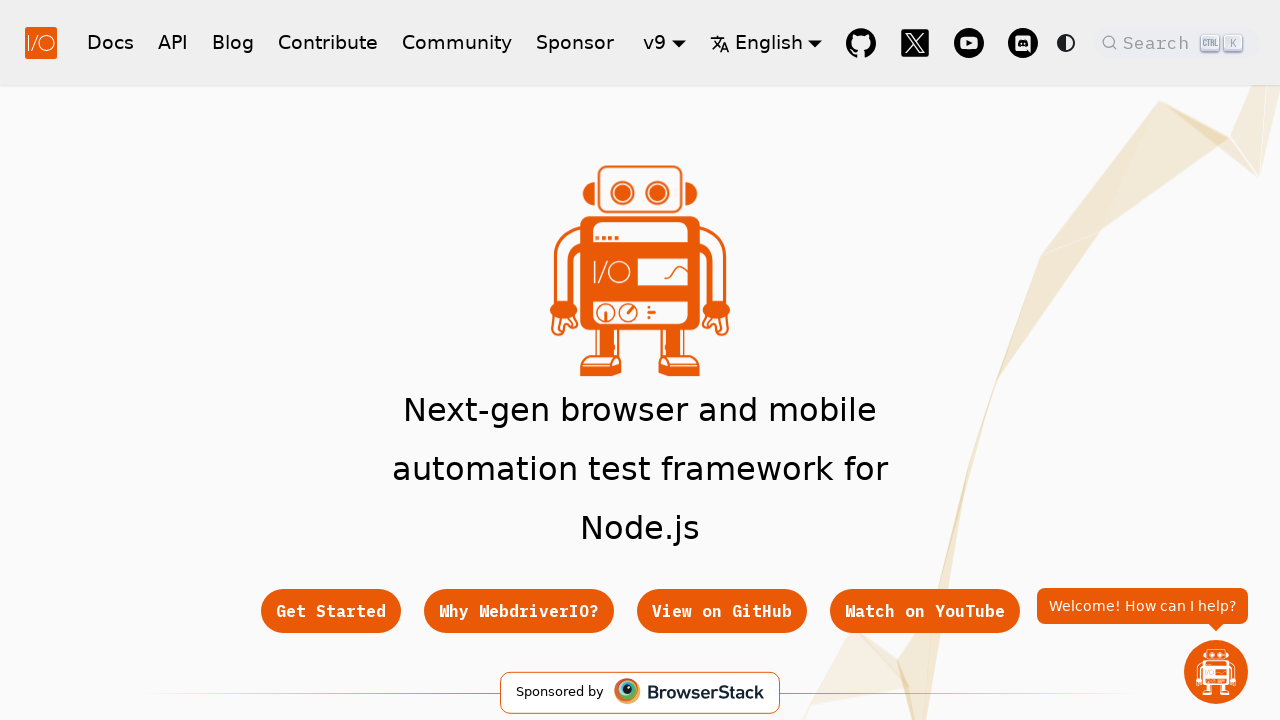

Navigated to WebdriverIO homepage
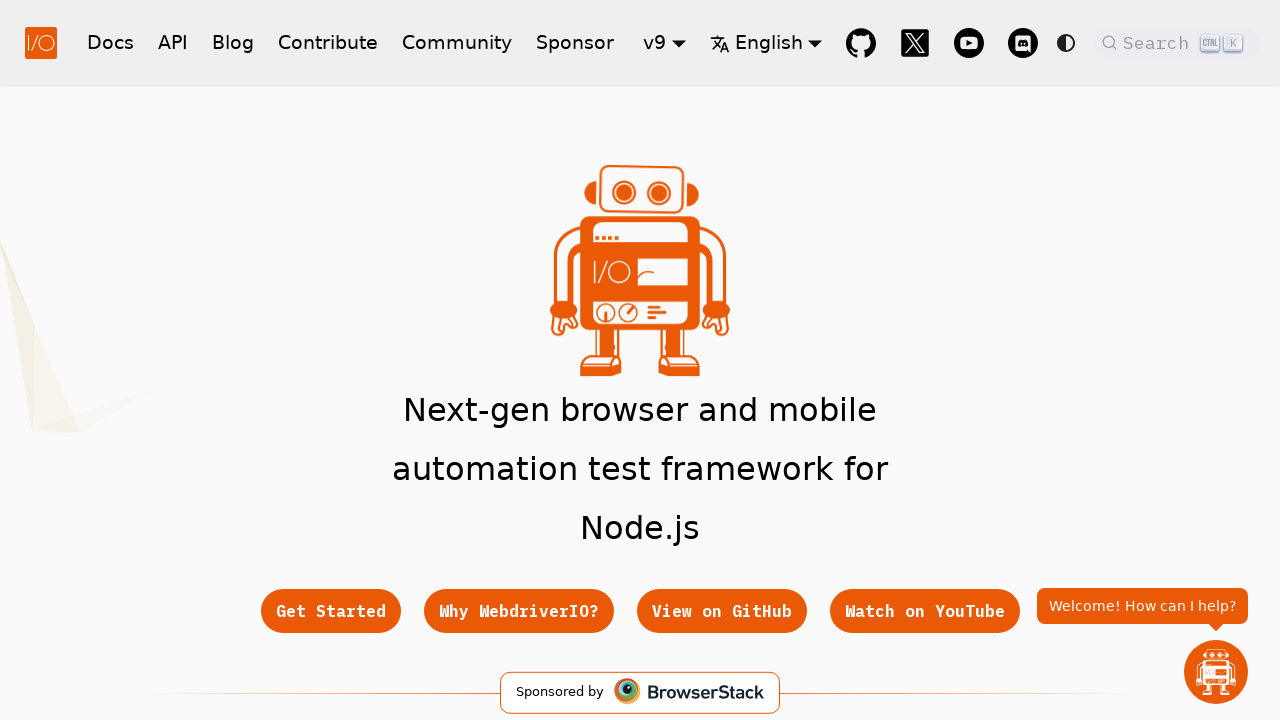

Clicked on API link in navigation at (173, 42) on a:has-text('API')
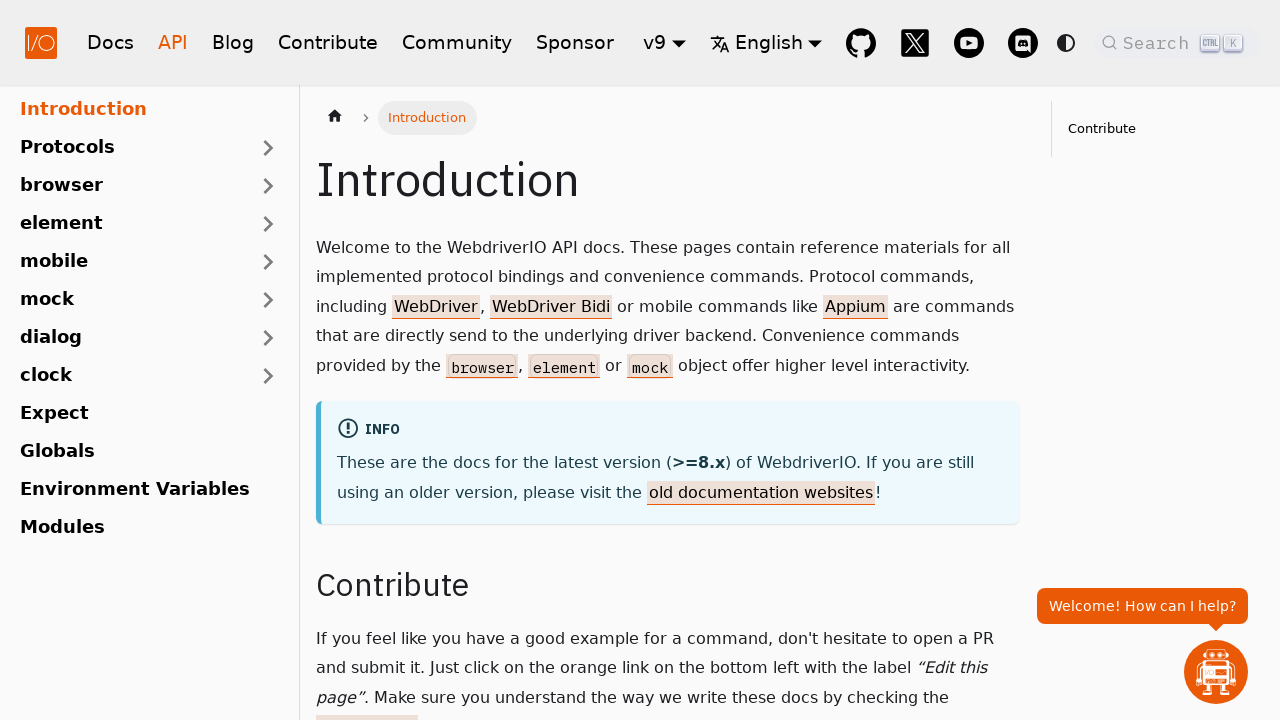

Waited for page to reach networkidle state
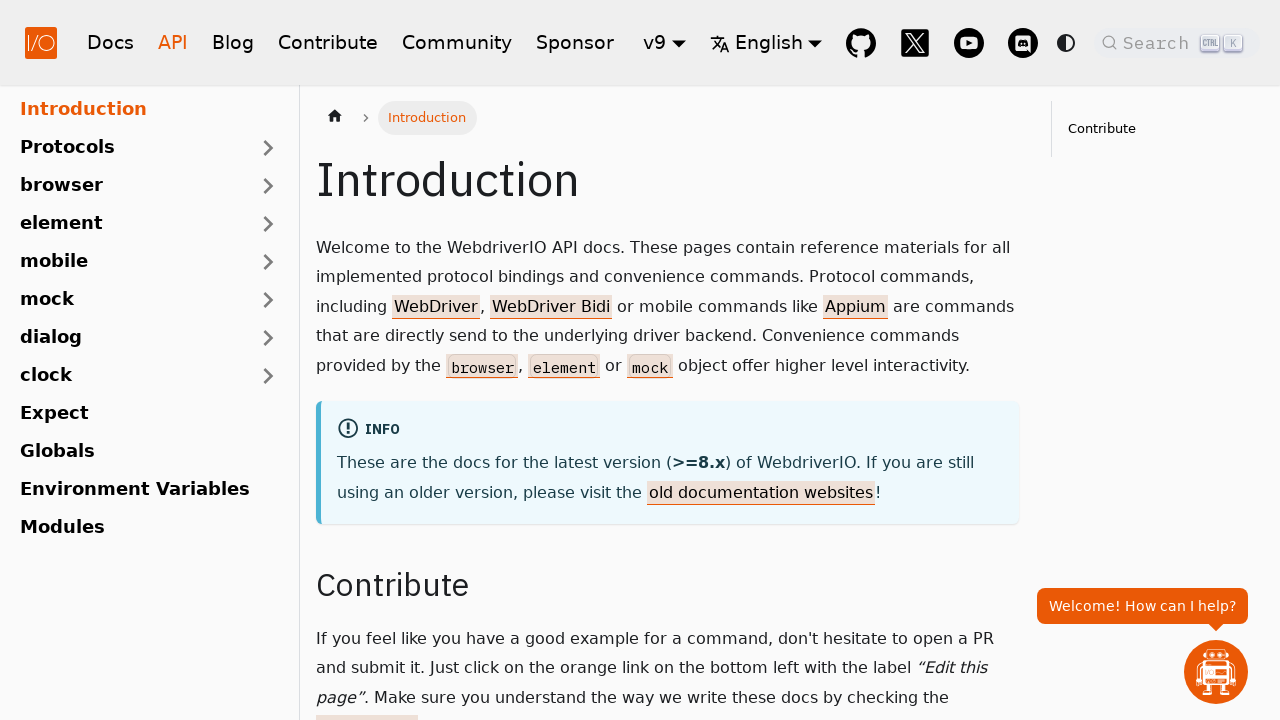

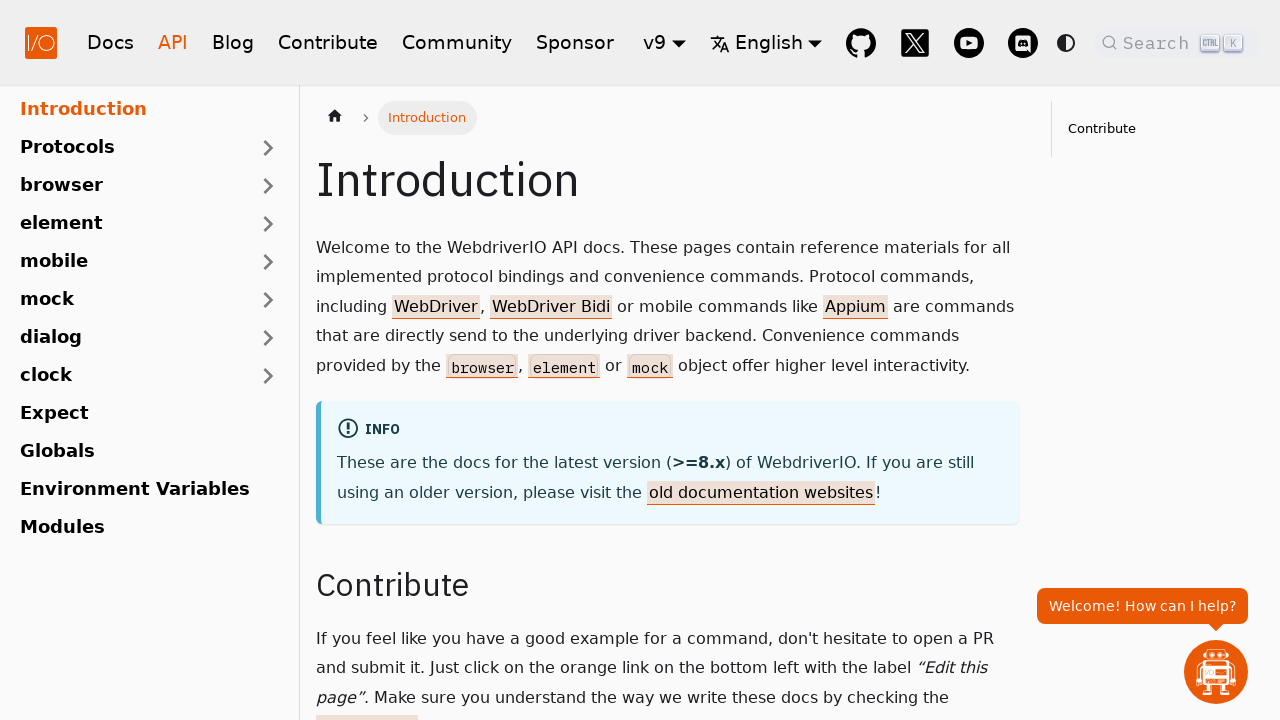